Tests click and drag selection by selecting multiple consecutive items from a list

Starting URL: https://automationfc.github.io/jquery-selectable/

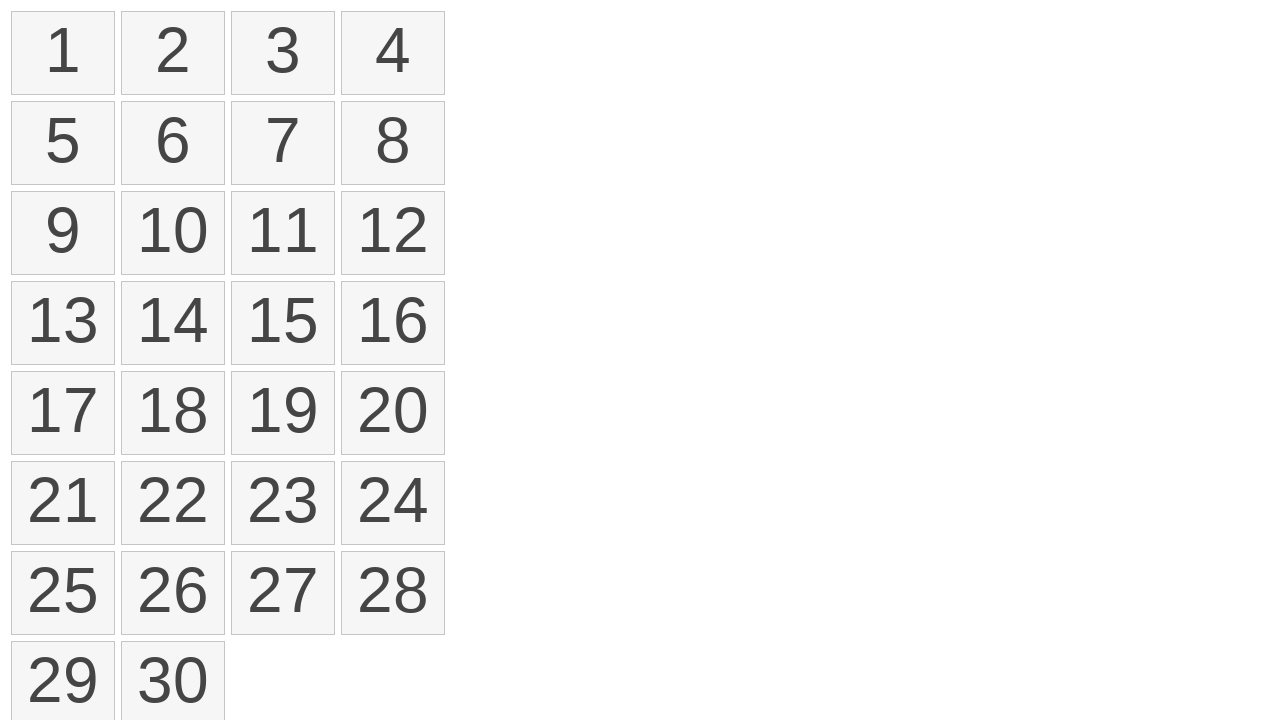

Retrieved all list items from selectable list
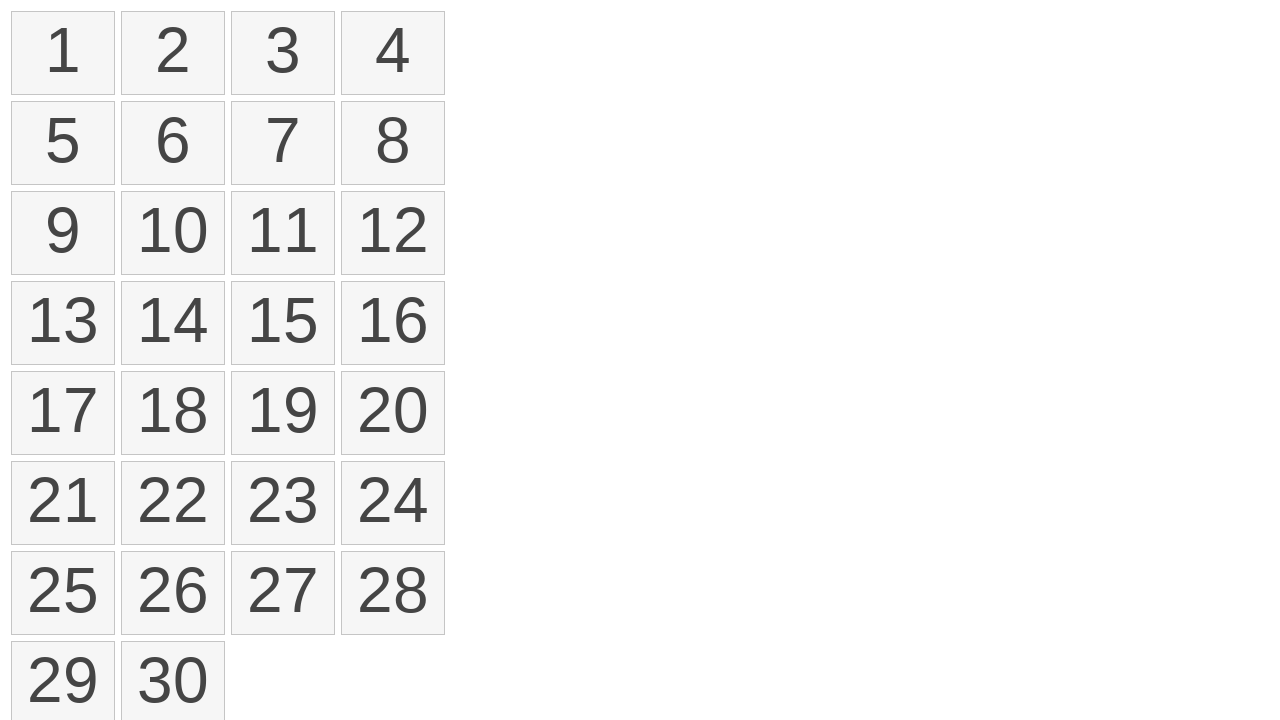

Located first item in selectable list
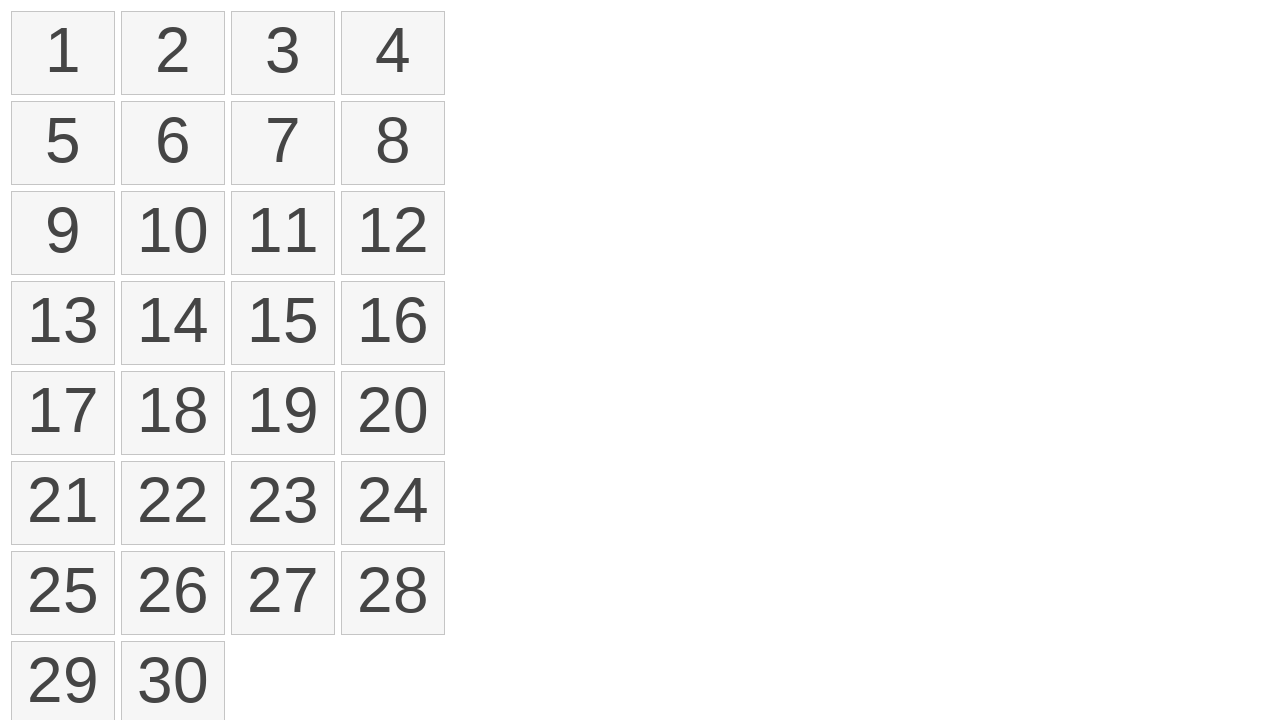

Located fourth item in selectable list
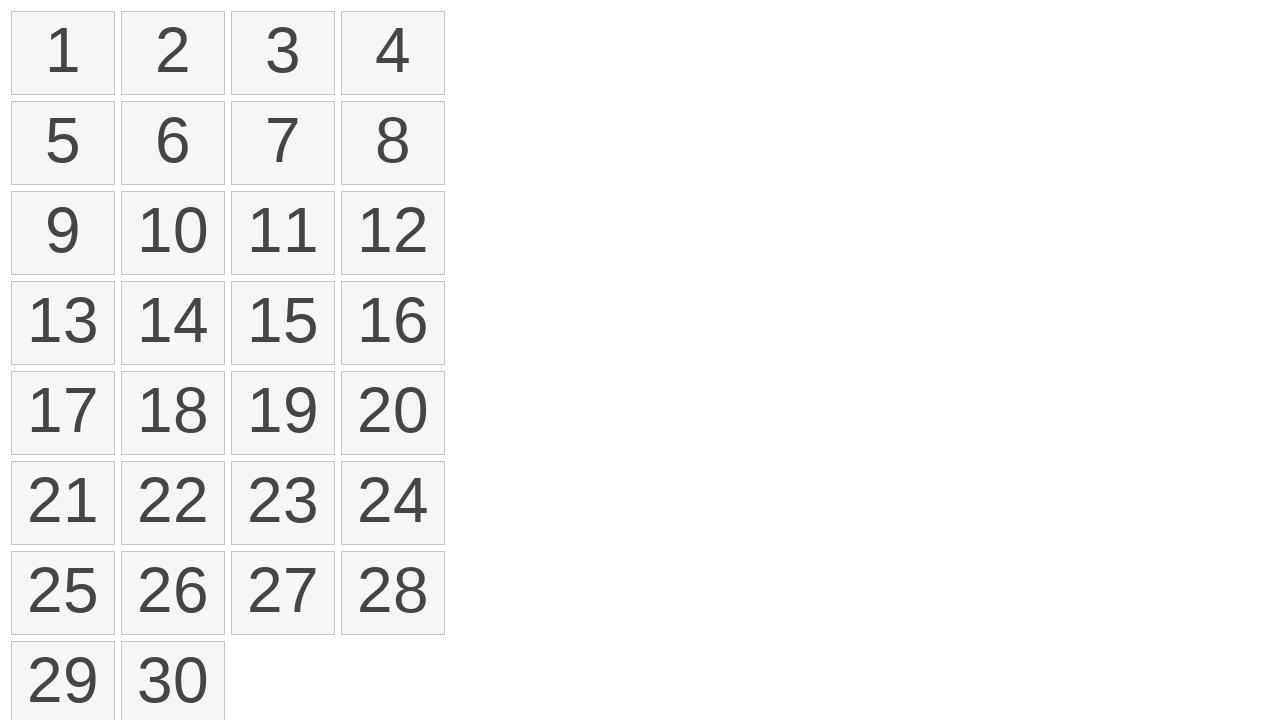

Performed click and drag selection from first to fourth item at (393, 53)
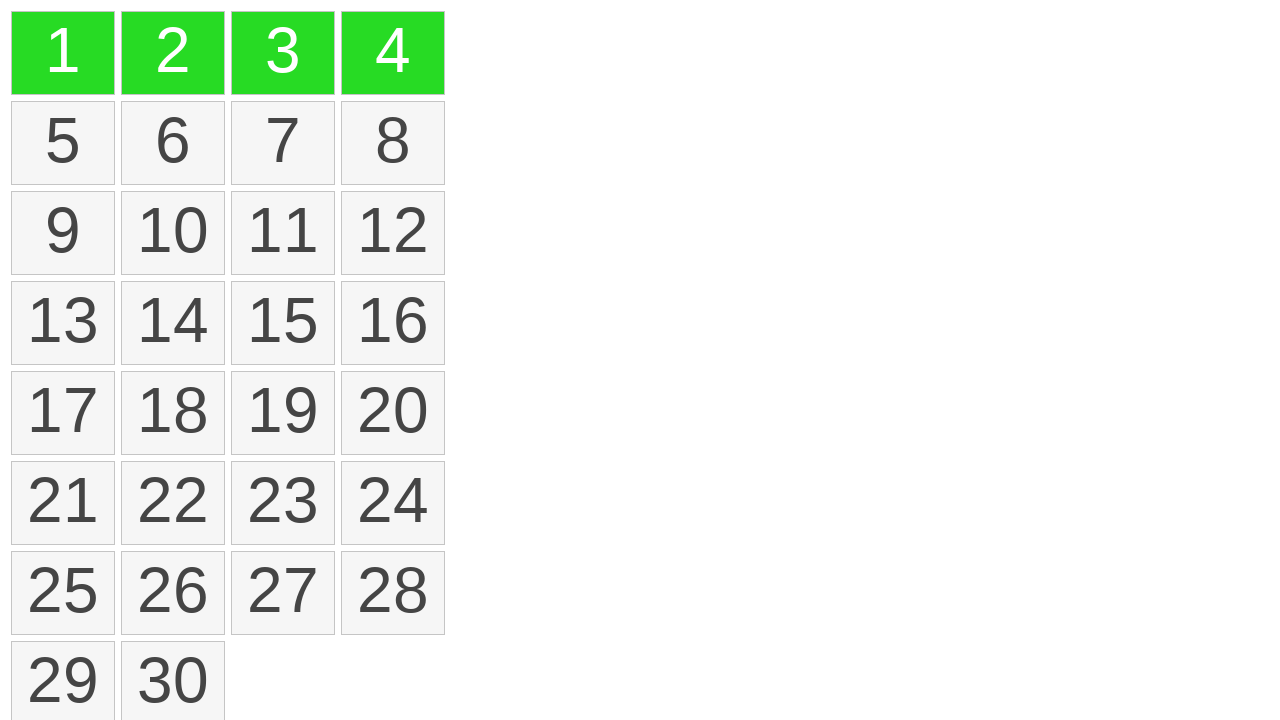

Located all selected items in the list
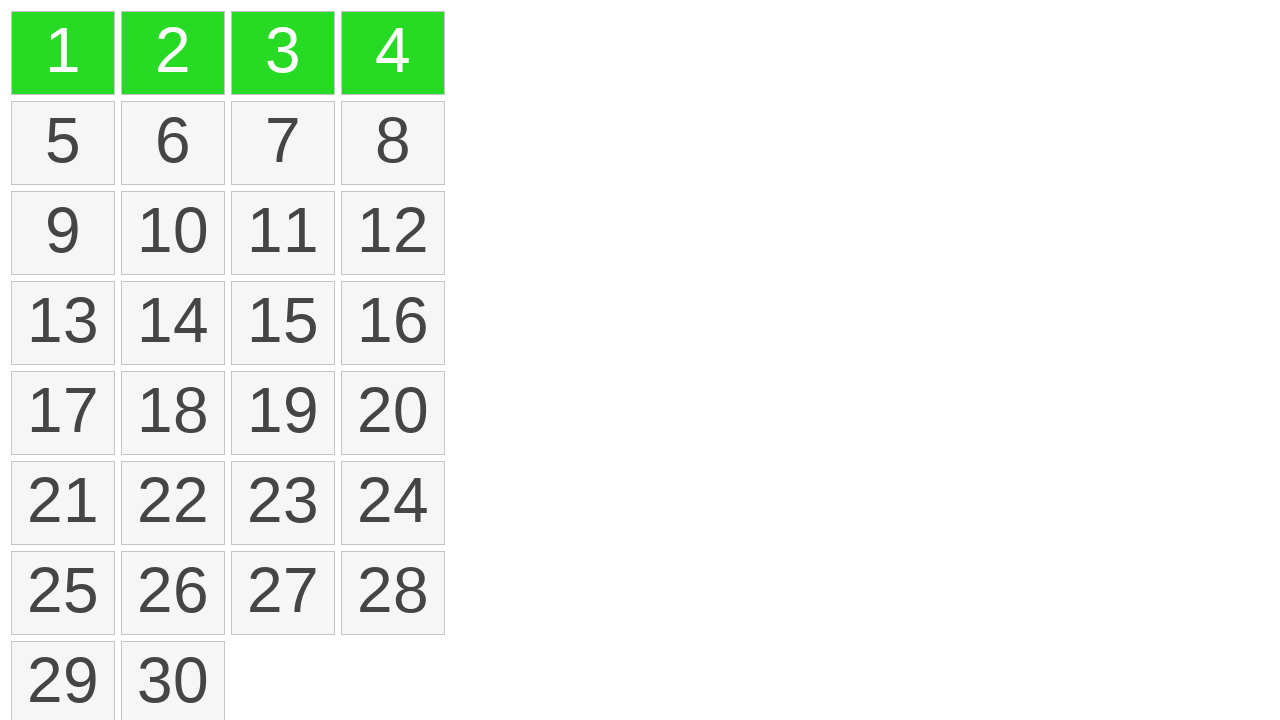

Verified that 4 items are selected
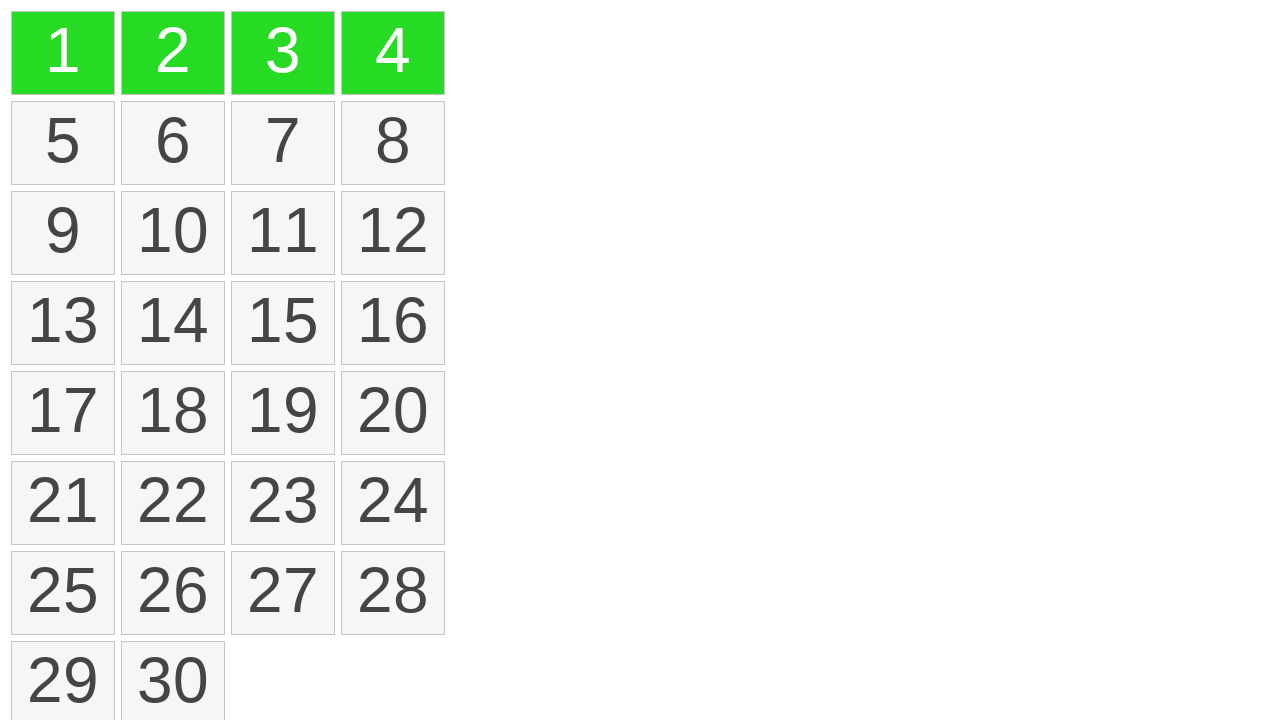

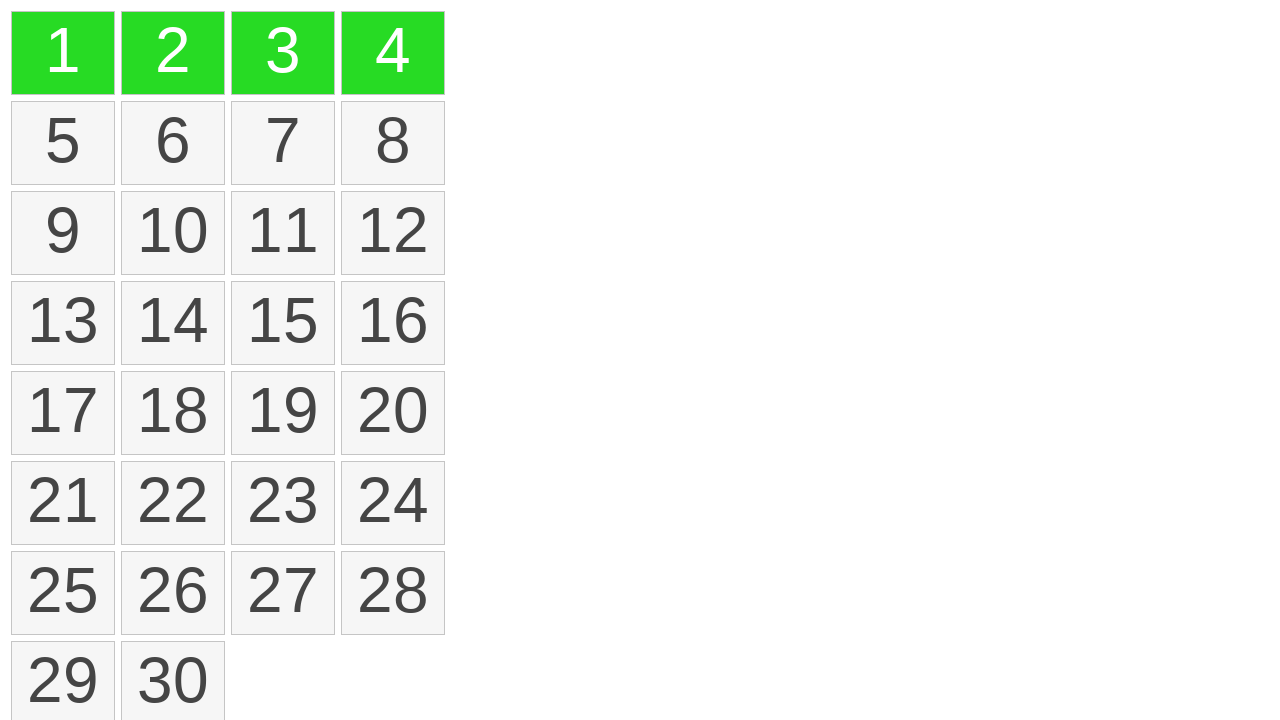